Gets the page title of PaisaBazaar website and verifies it

Starting URL: https://www.paisabazaar.com

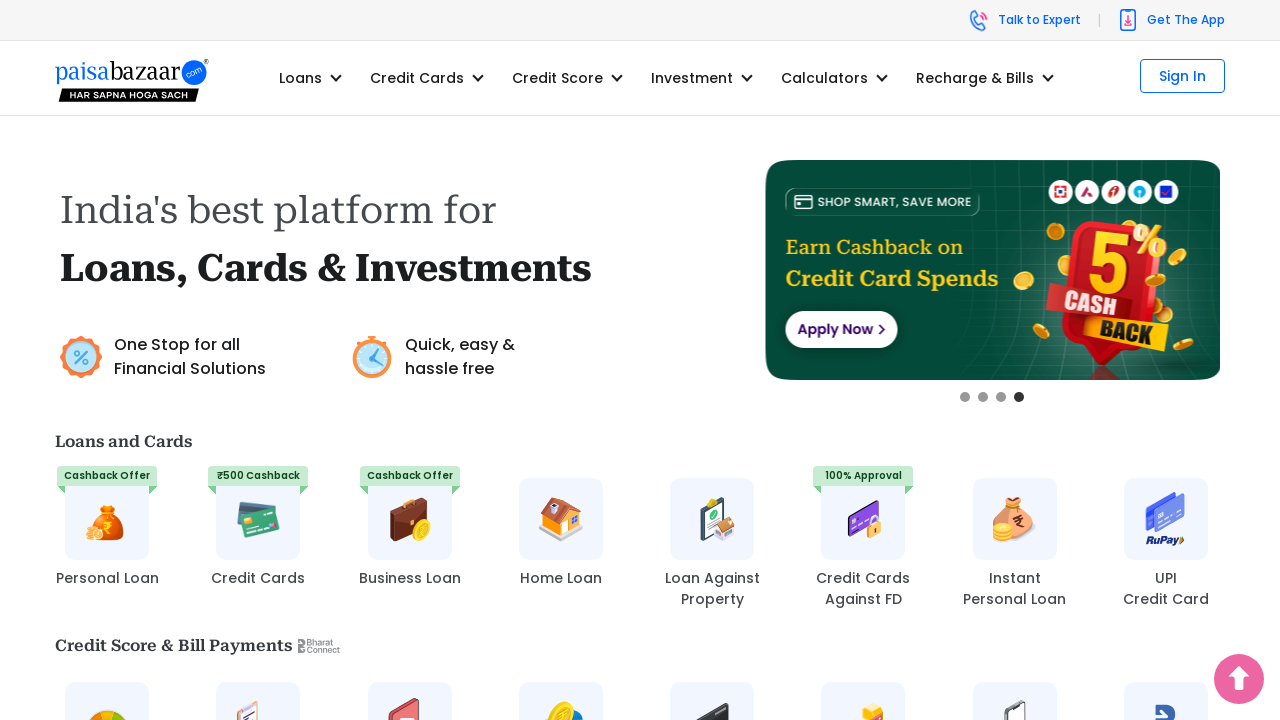

Retrieved page title from PaisaBazaar website
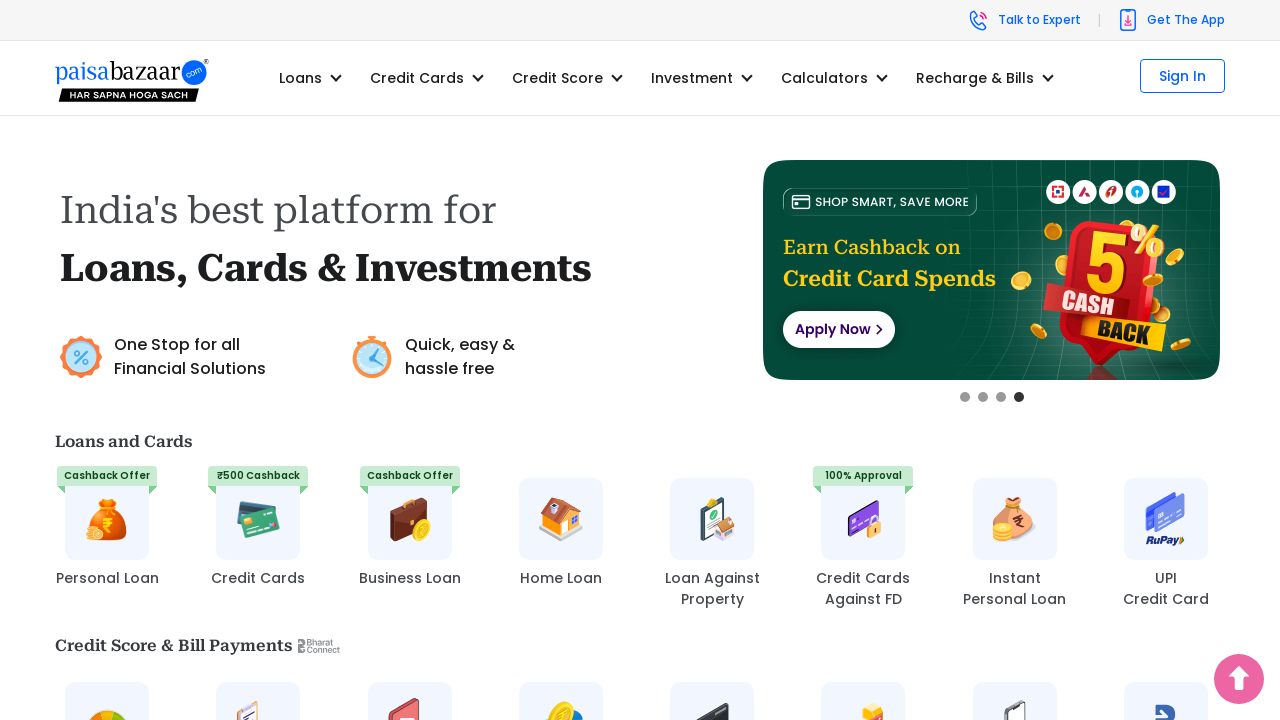

Printed page title: Paisabazaar | Personal Loans starting @ 9.98%
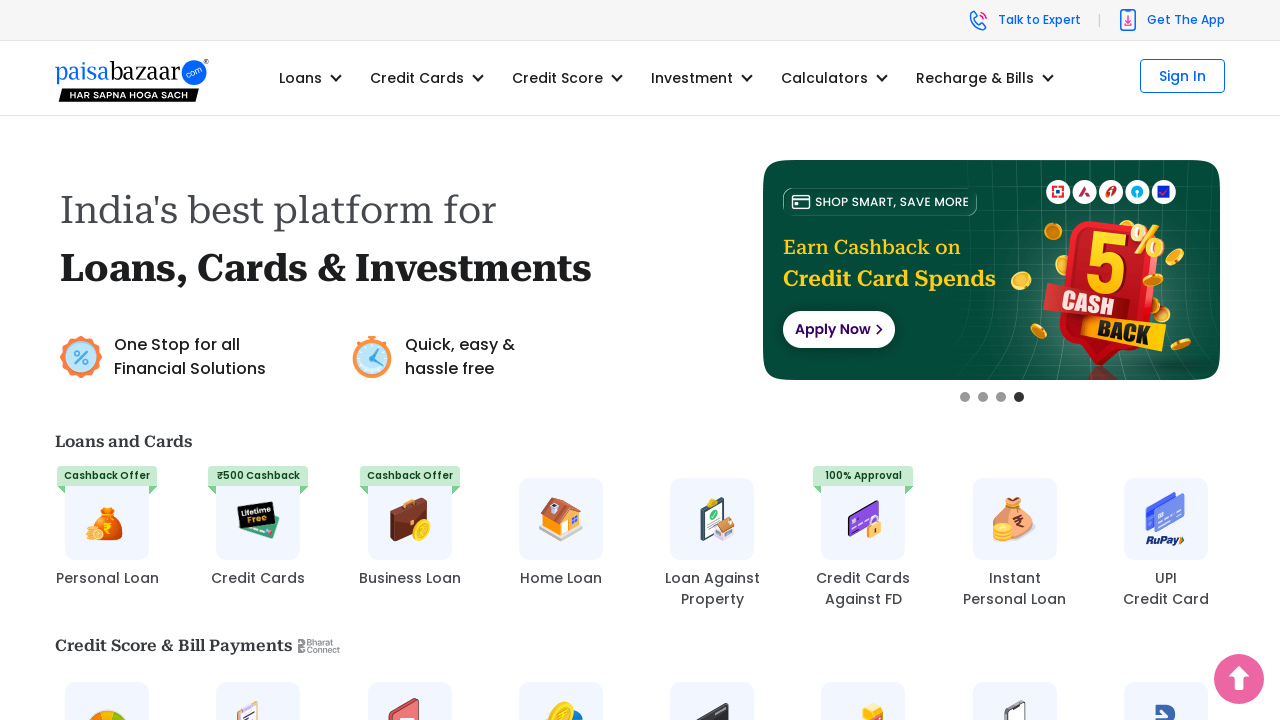

Verified page title assertion passed
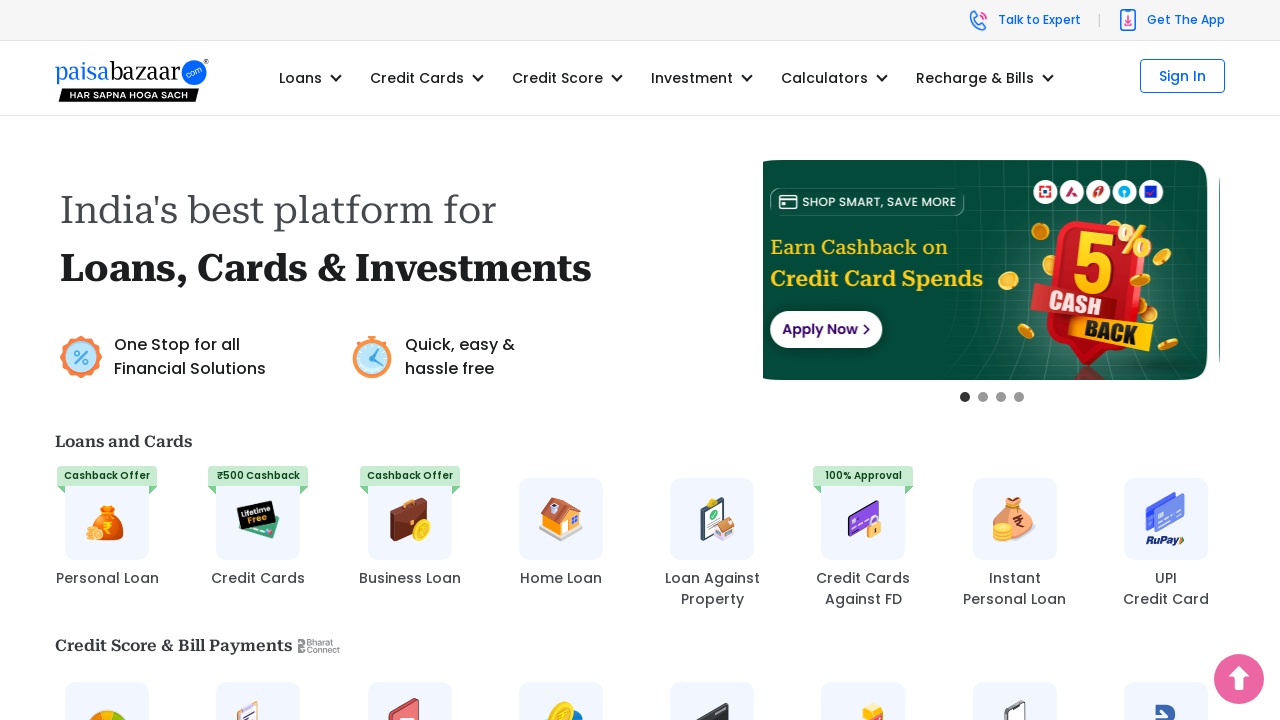

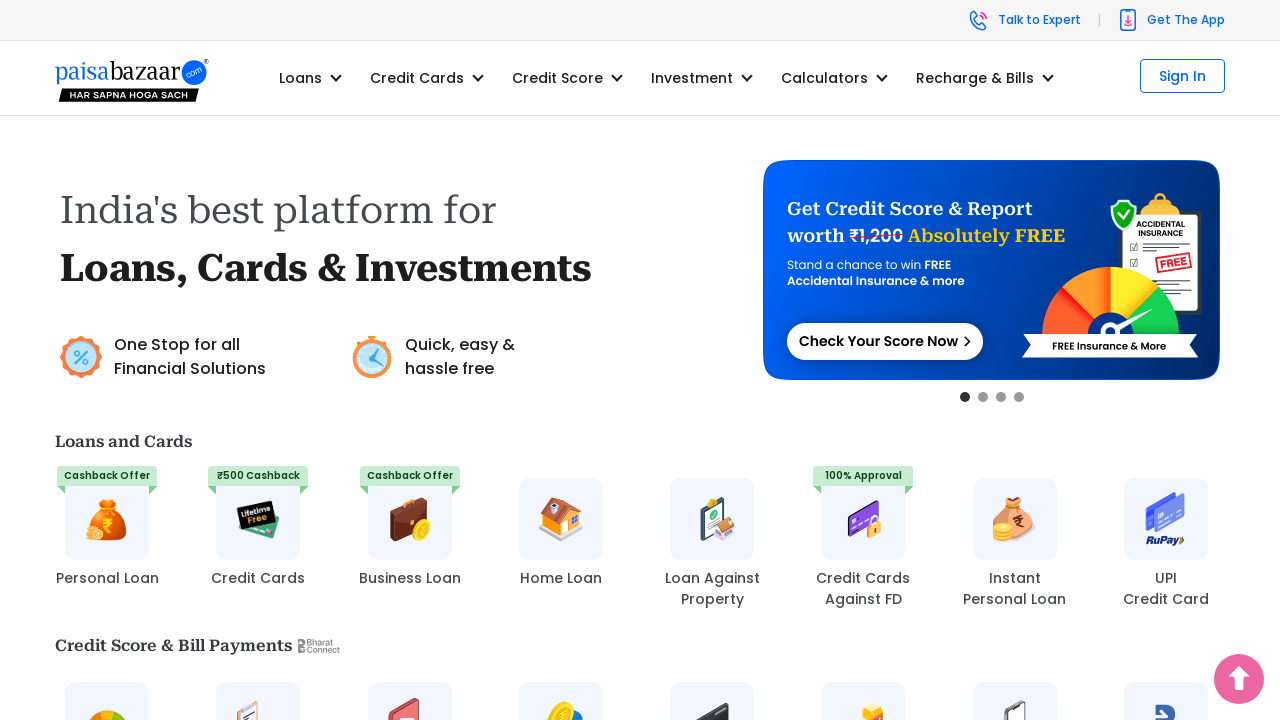